Tests JavaScript prompt dialog by clicking the third button, entering text, and accepting

Starting URL: https://the-internet.herokuapp.com/javascript_alerts

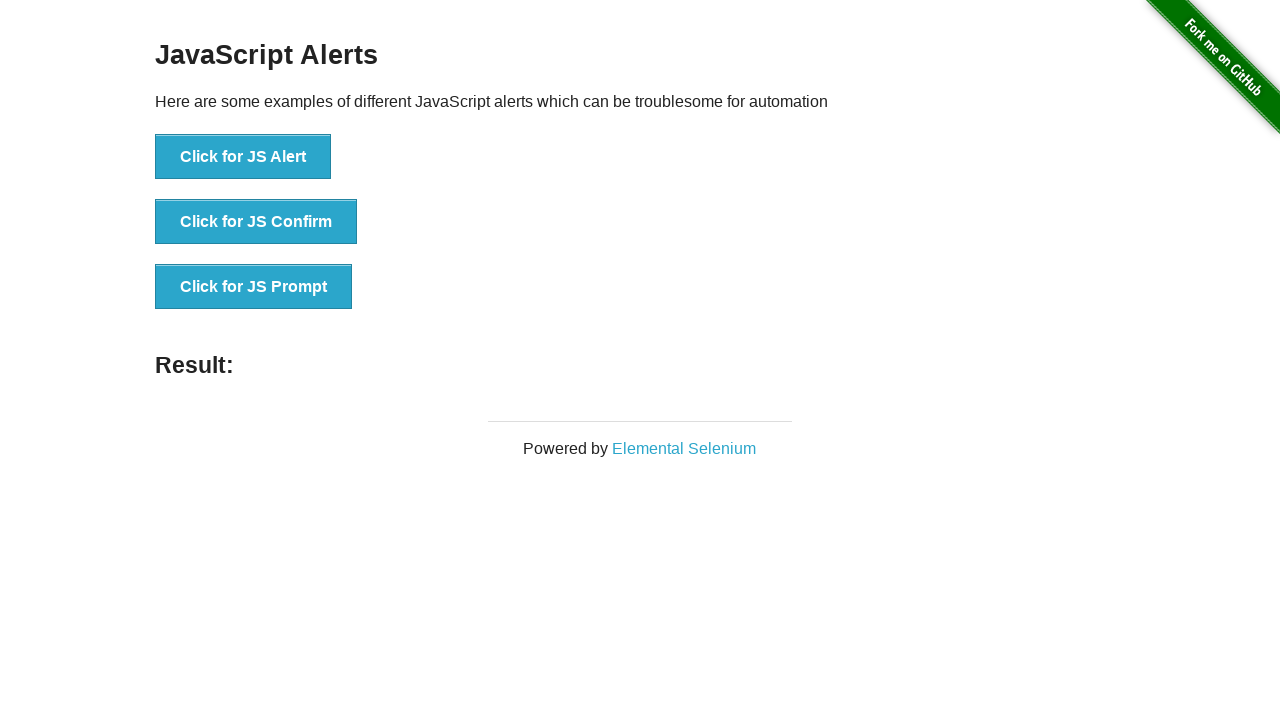

Set up dialog handler to accept prompt with text 'John'
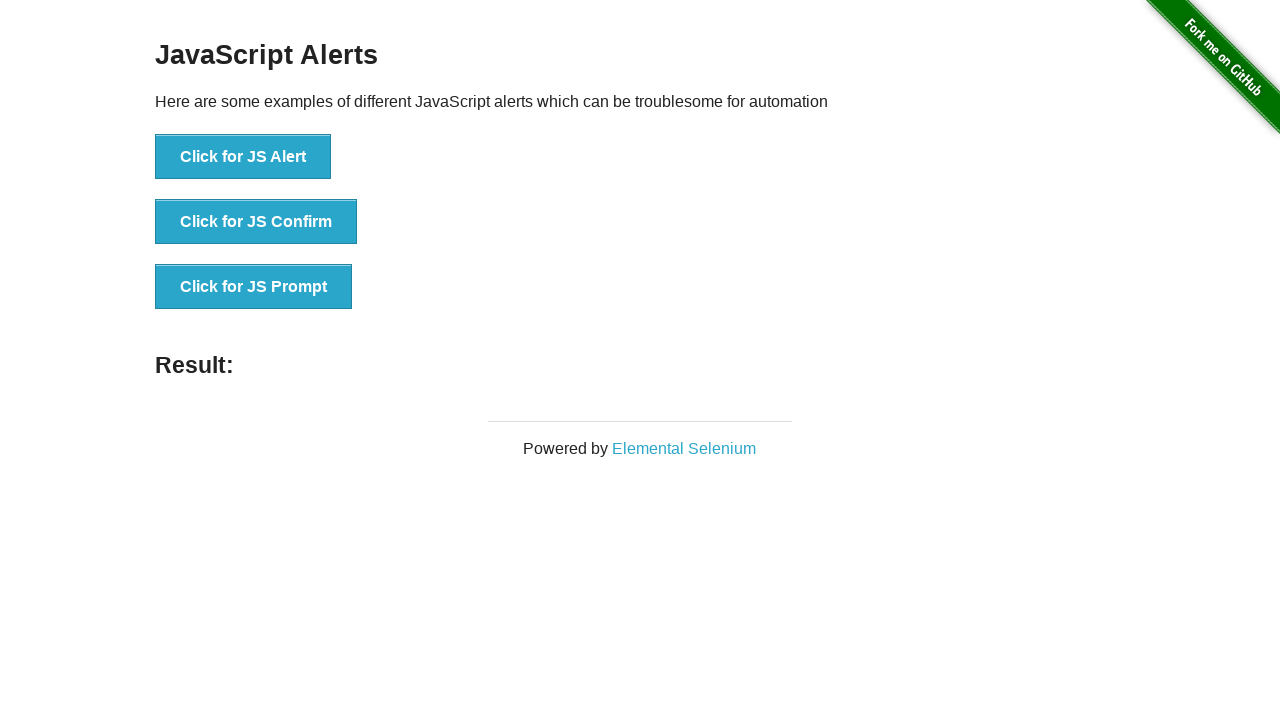

Clicked the 'Click for JS Prompt' button to trigger JavaScript prompt dialog at (254, 287) on xpath=//button[.='Click for JS Prompt']
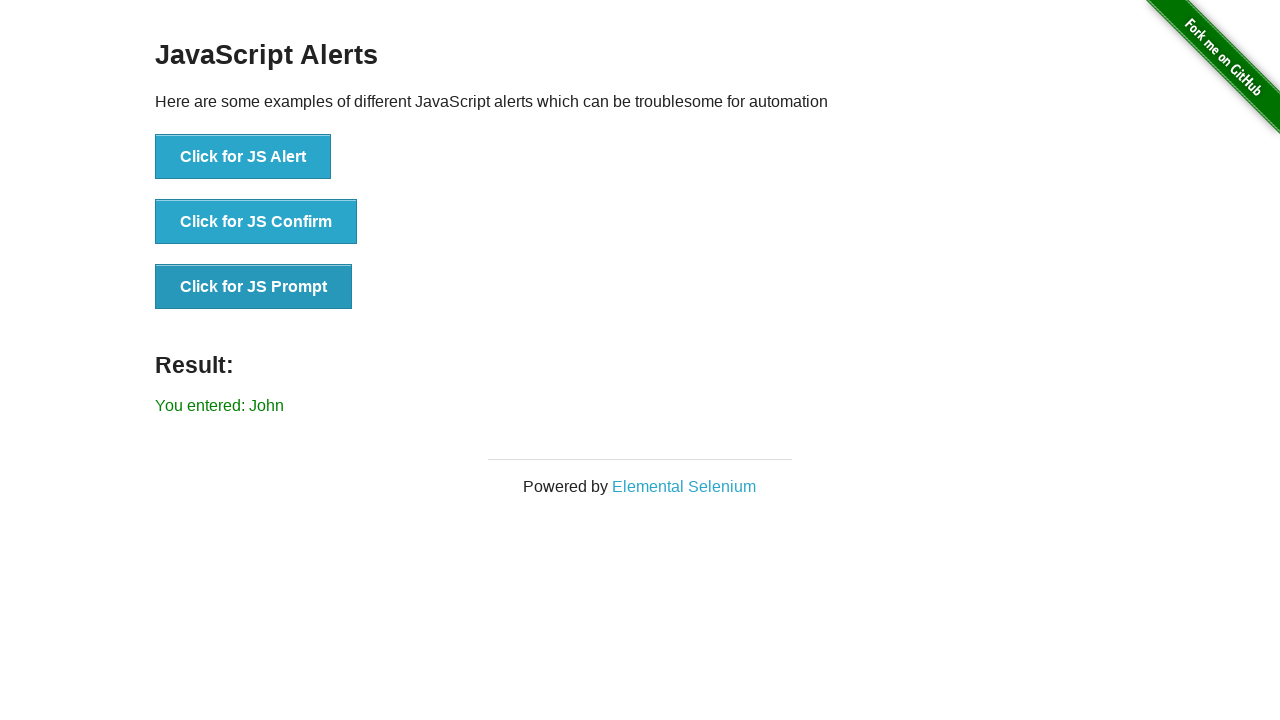

Located result element with id 'result'
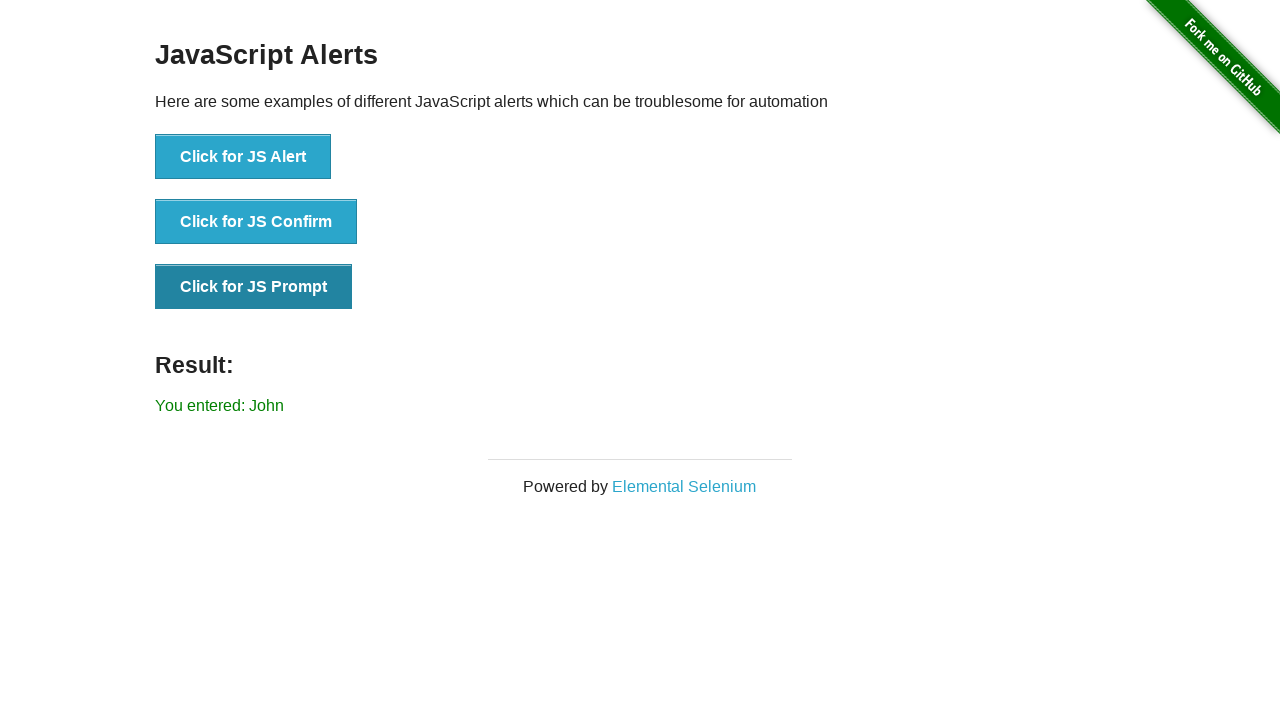

Retrieved text content from result element
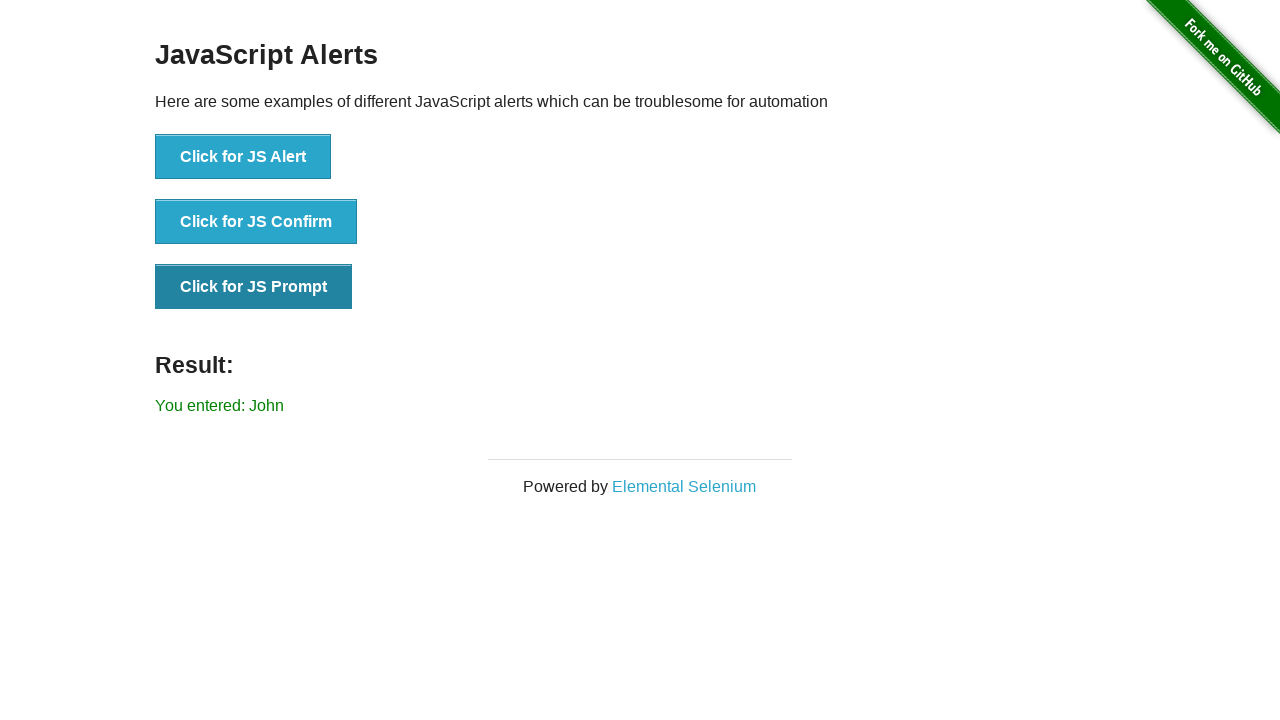

Verified that result text contains 'John'
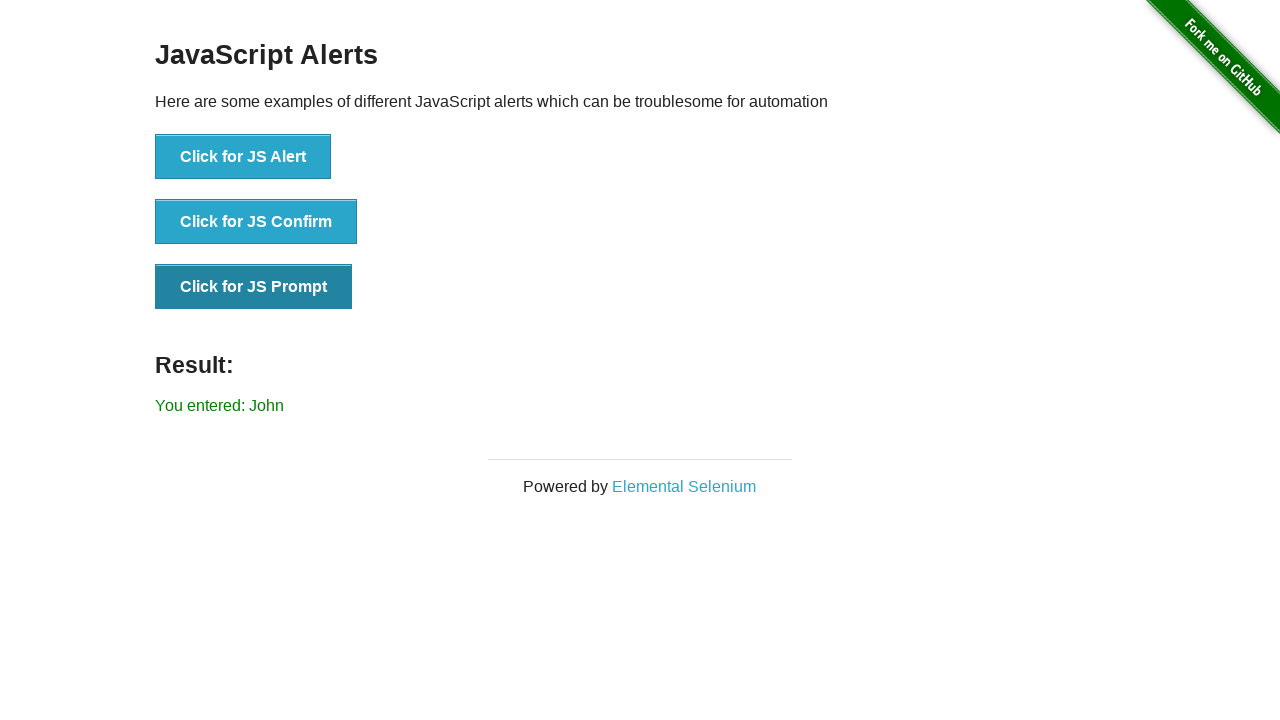

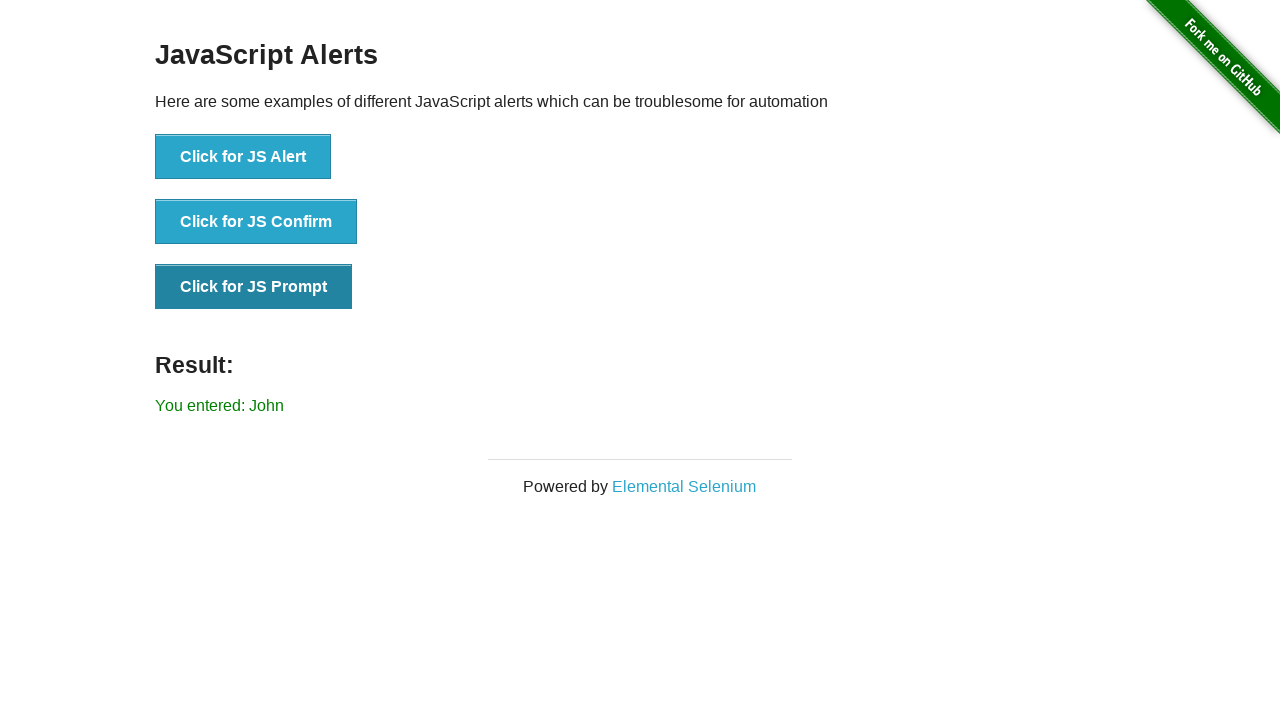